Tests date picker functionality by navigating to a date picker component and entering the current date

Starting URL: https://demoapps.qspiders.com/ui?scenario=1

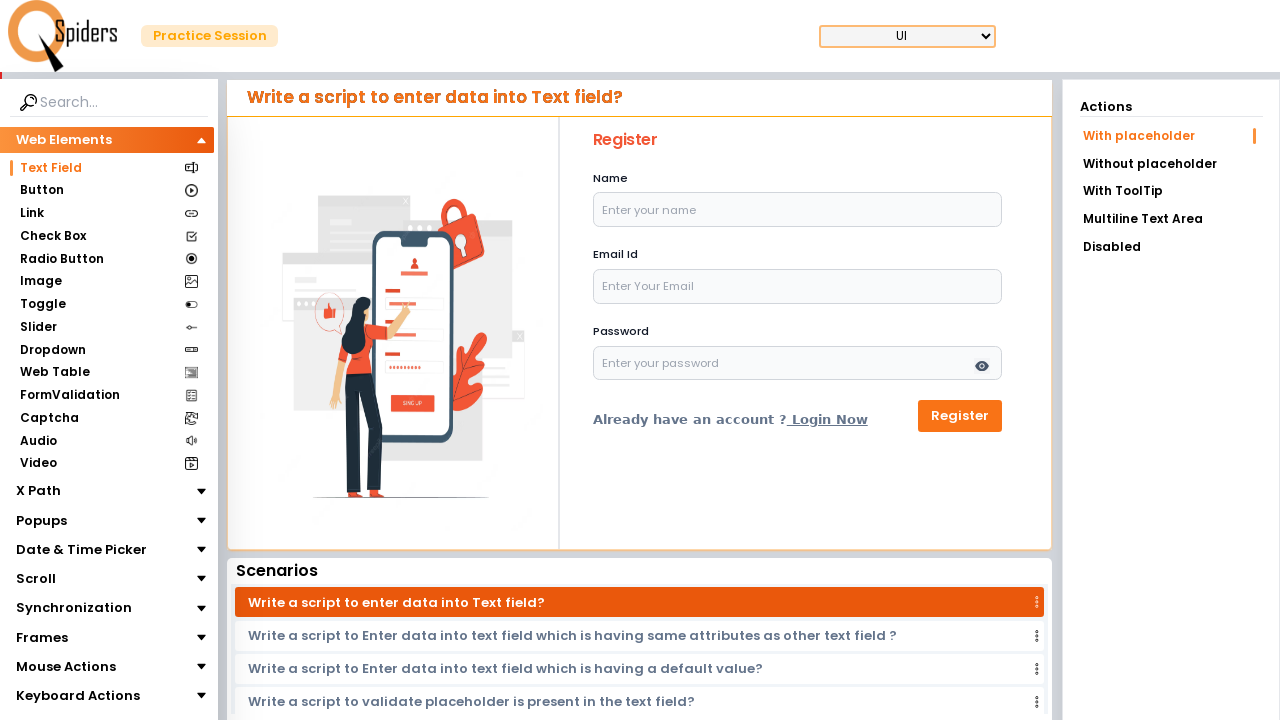

Clicked on Date & Time Picker section at (82, 550) on xpath=//section[text()='Date & Time Picker']
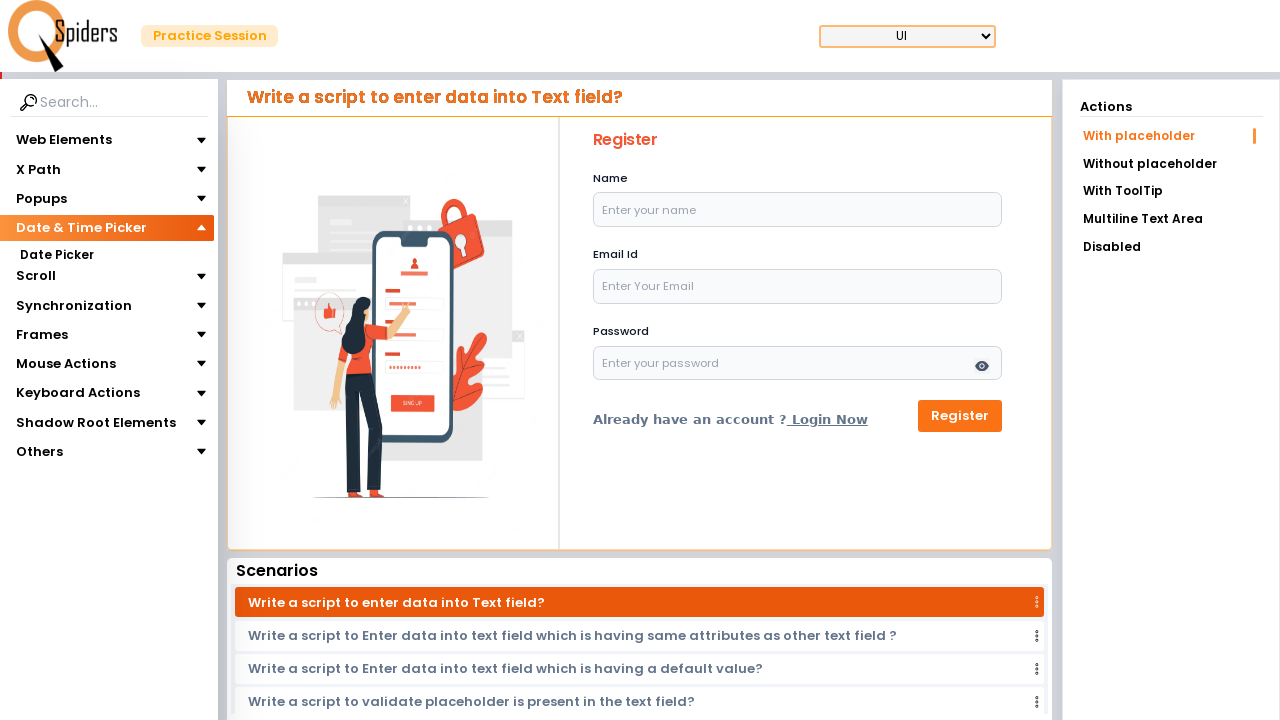

Waited 3 seconds for Date & Time Picker section to load
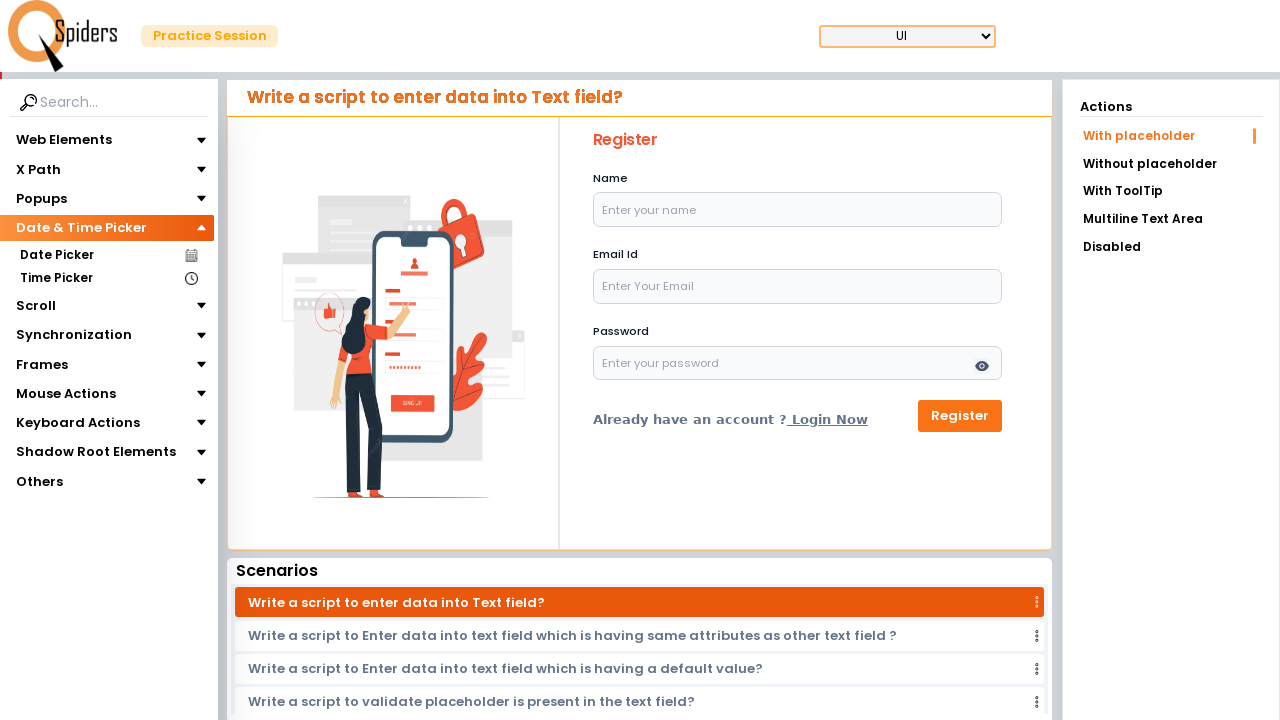

Clicked on Date Picker option at (56, 256) on xpath=//section[text()='Date Picker']
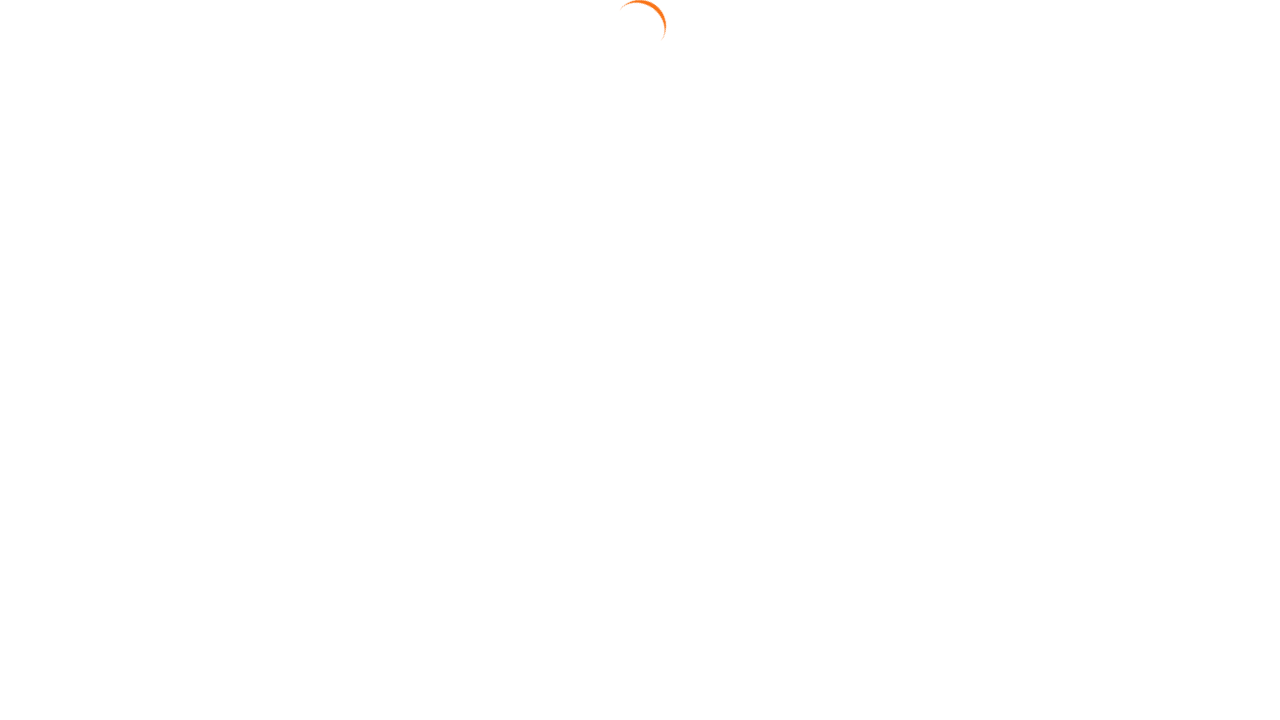

Waited 3 seconds for Date Picker component to load
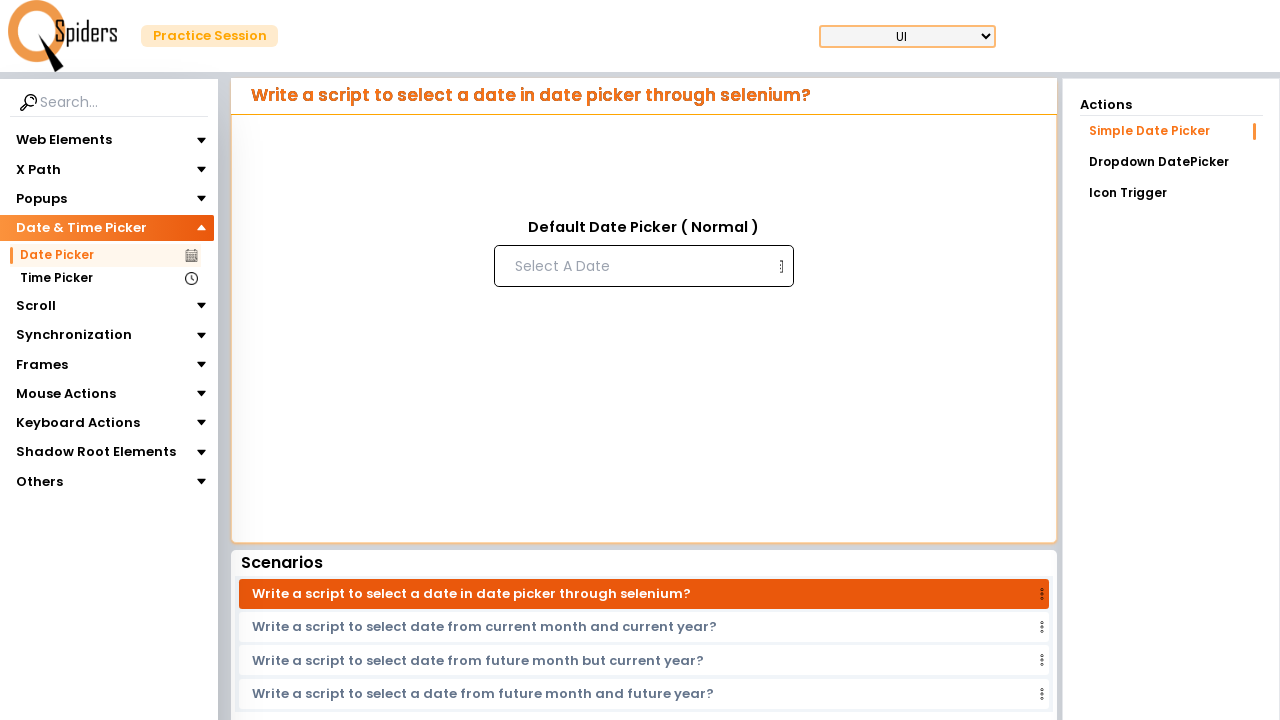

Generated current date: 25/02/2026
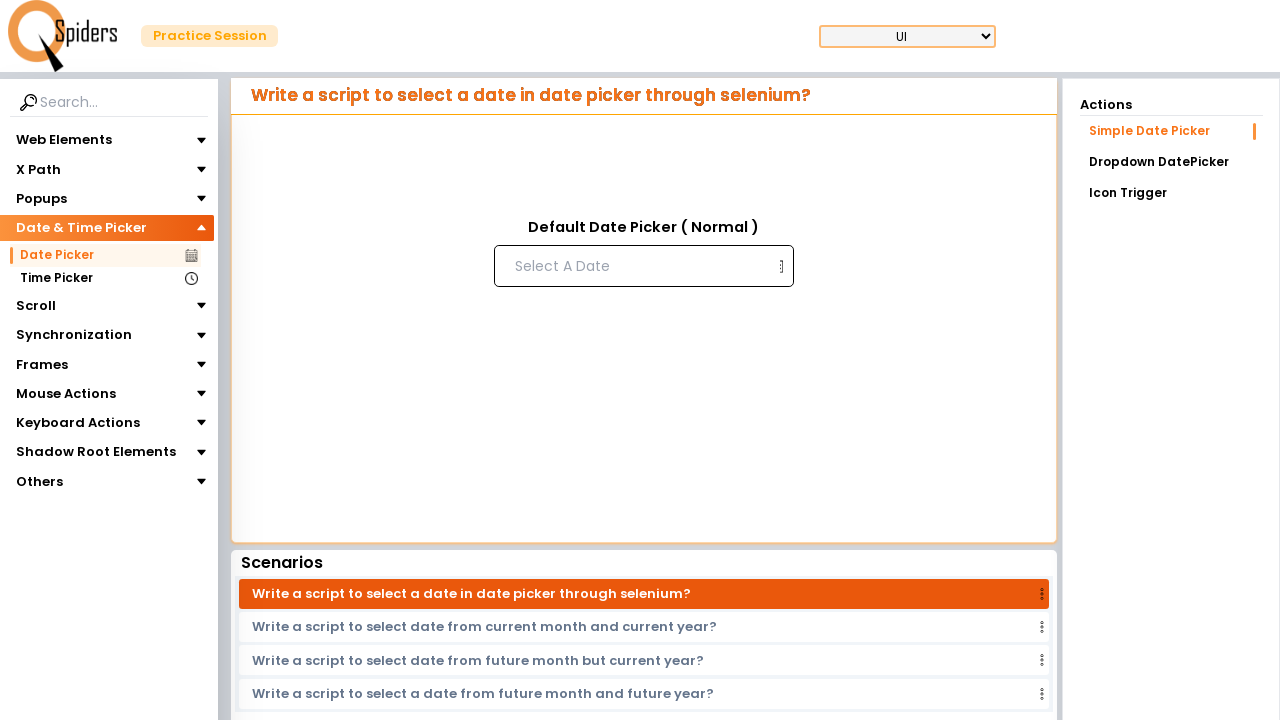

Located the date input field
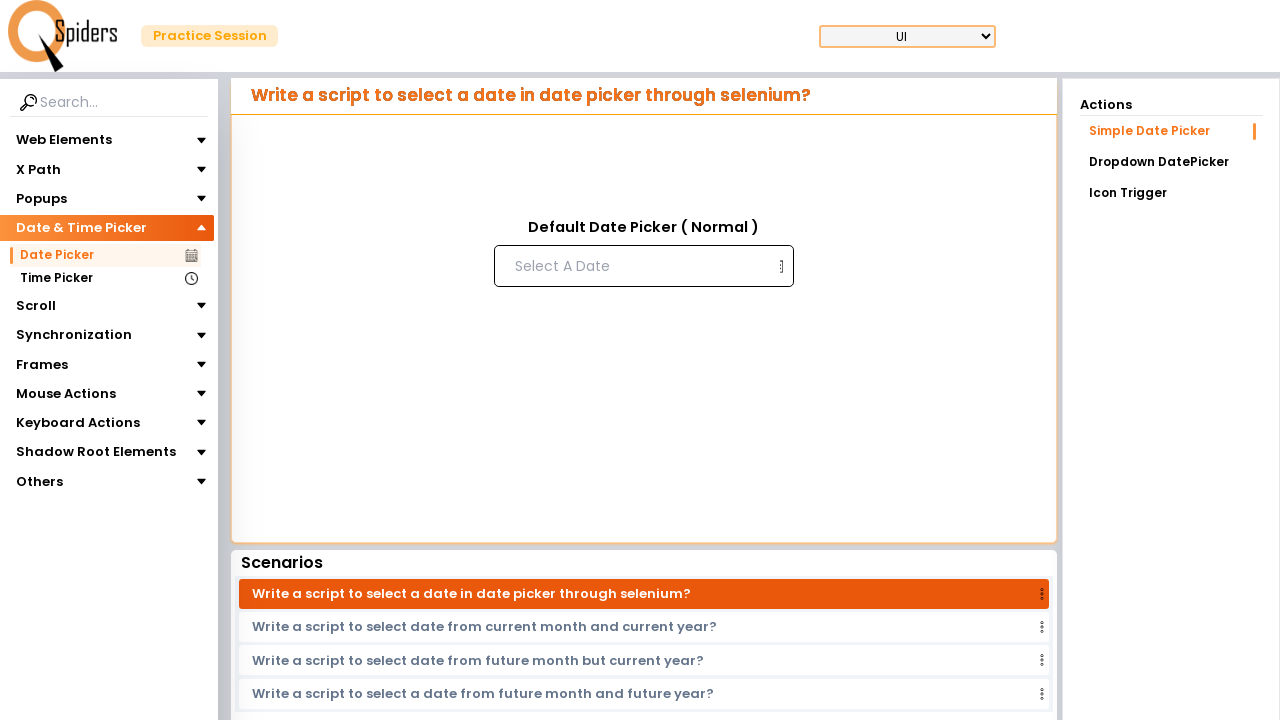

Waited 3 seconds before filling date input
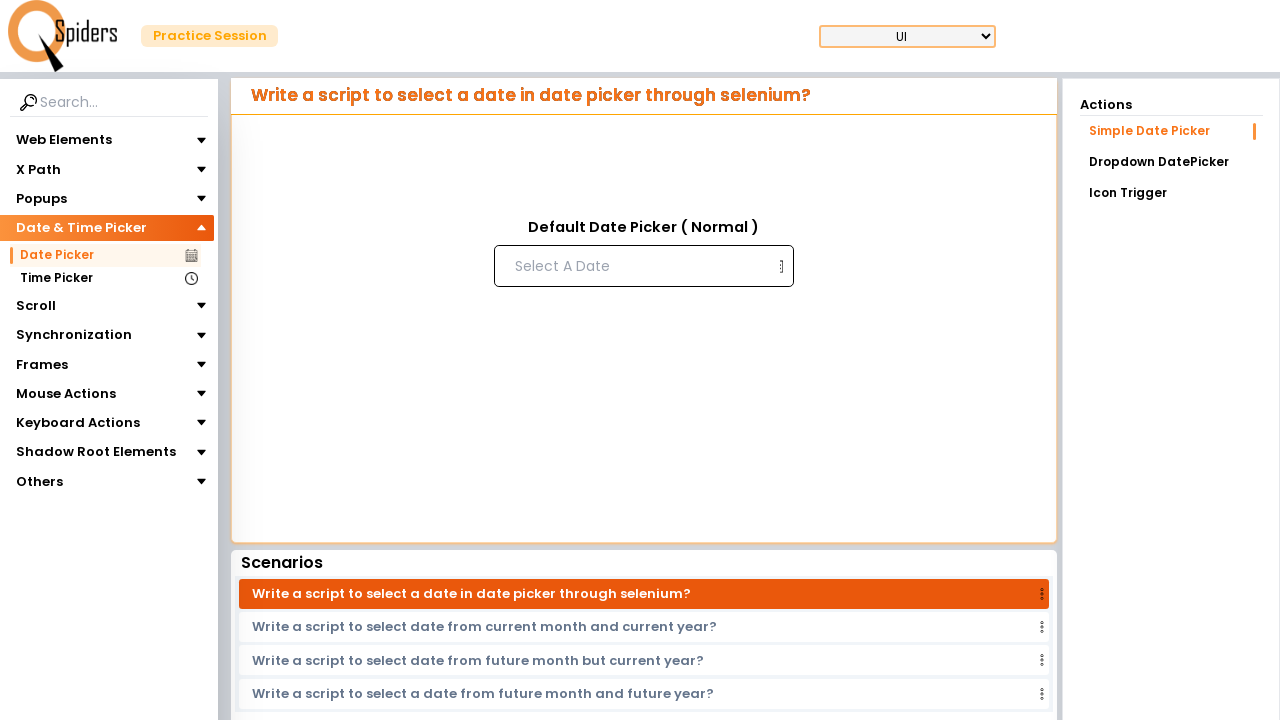

Filled date input field with current date: 25/02/2026 on (//input[@type='text'])[1]
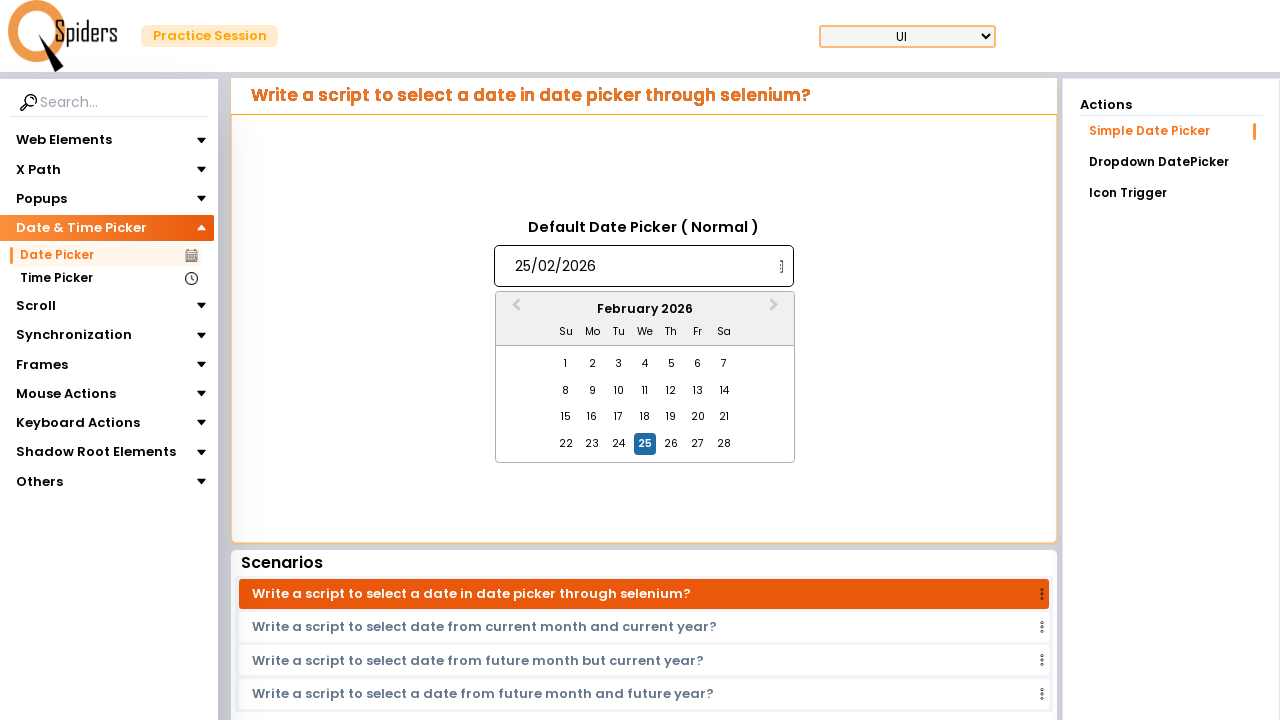

Clicked on the date input field at (642, 266) on (//input[@type='text'])[1]
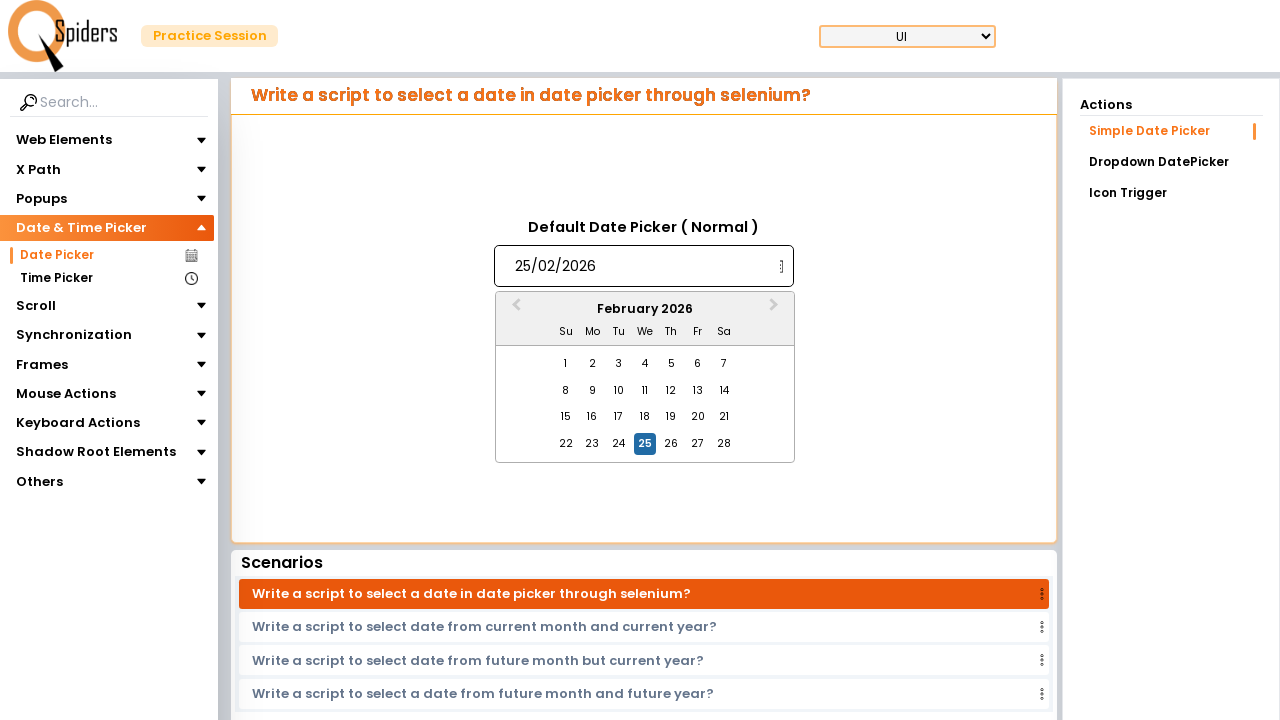

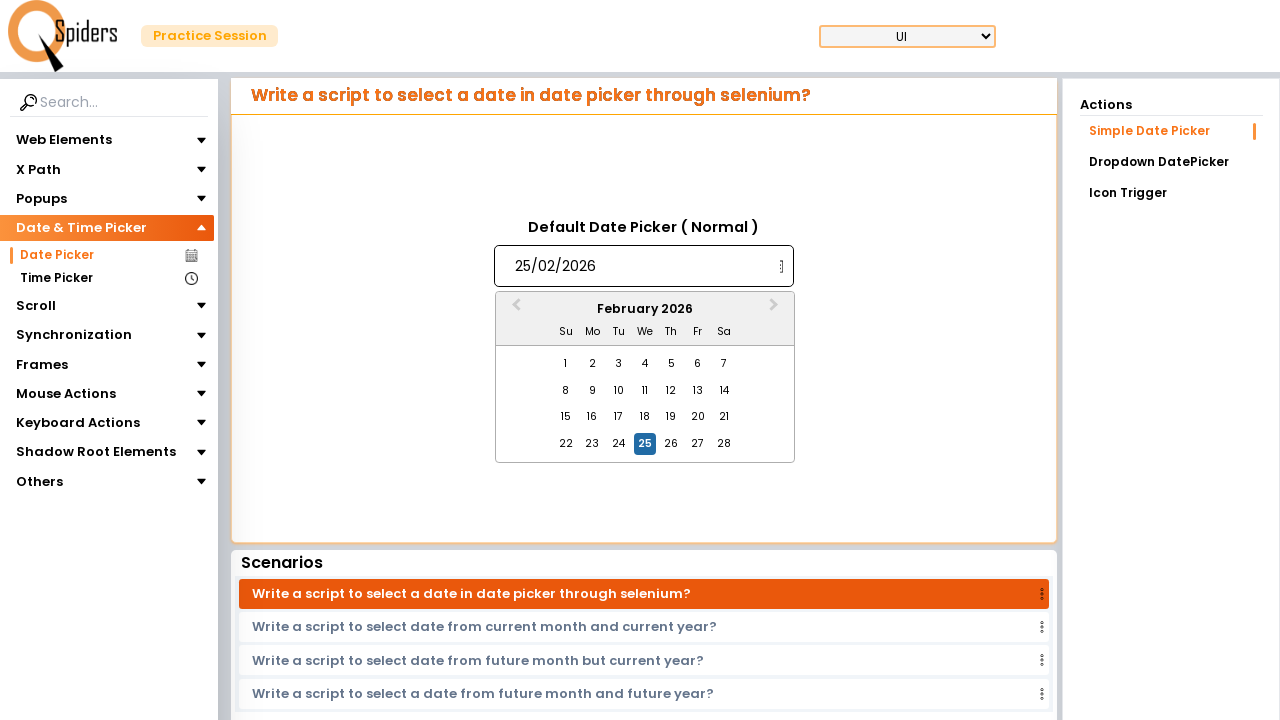